Tests filling out a practice form on DemoQA by entering first name and date fields

Starting URL: https://demoqa.com/automation-practice-form/

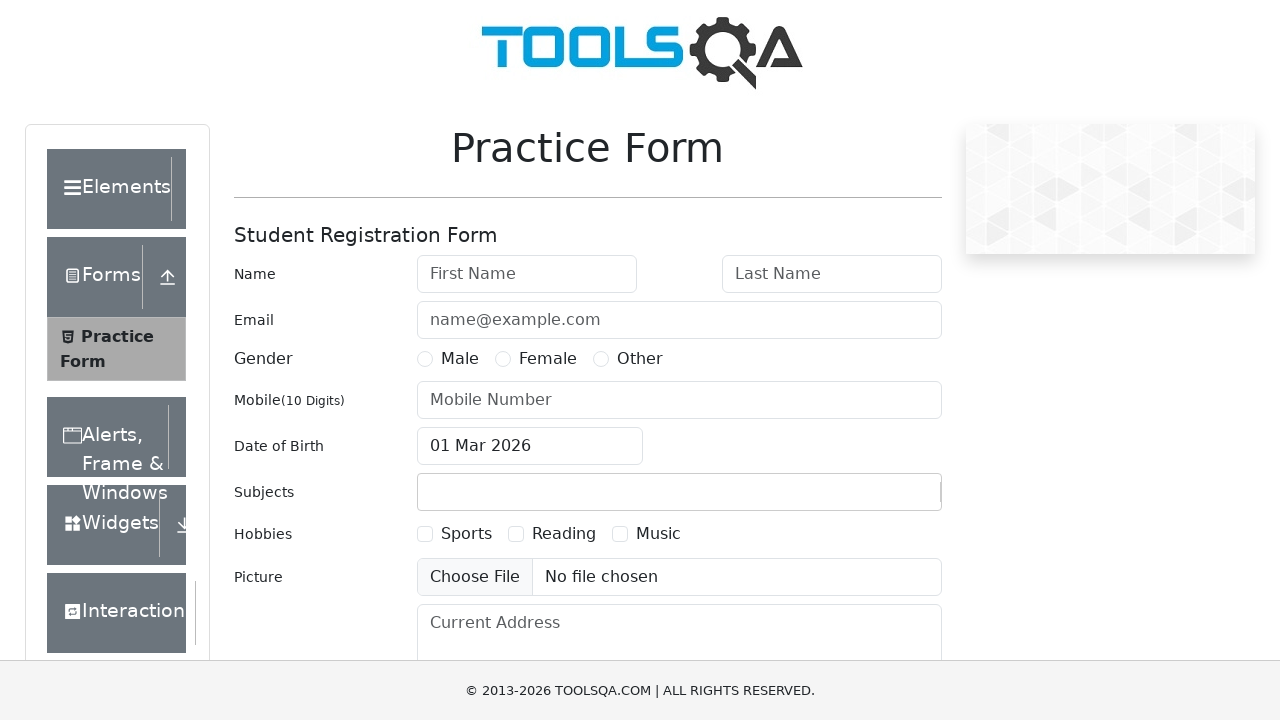

Filled first name field with 'John' on #firstName
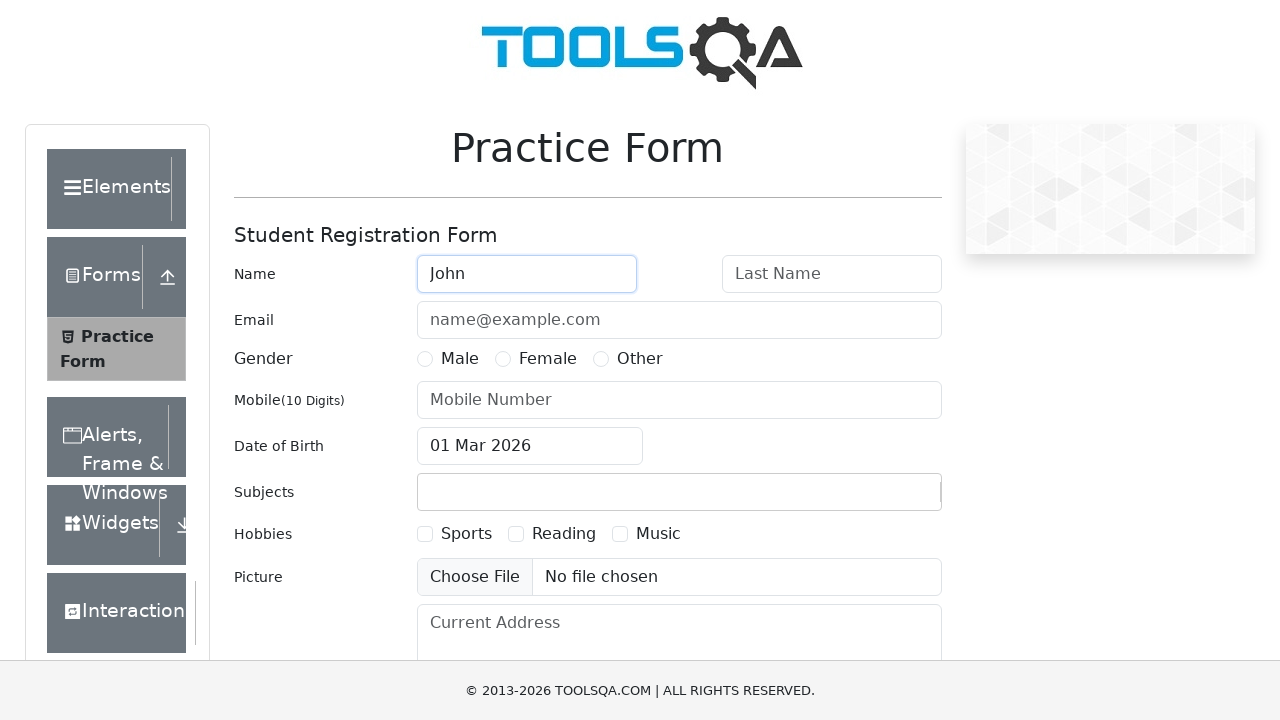

Filled last name field with 'Smith' on #lastName
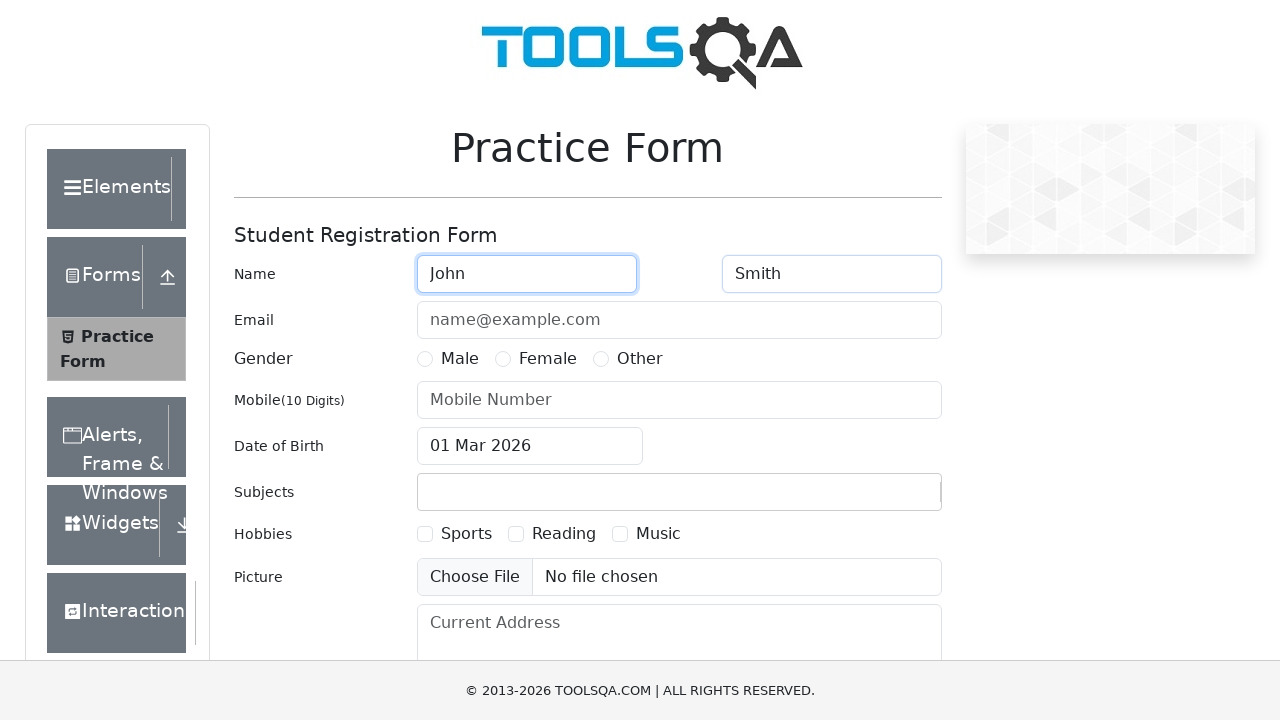

Clicked on the page body at position (200, 200) at (200, 200) on body
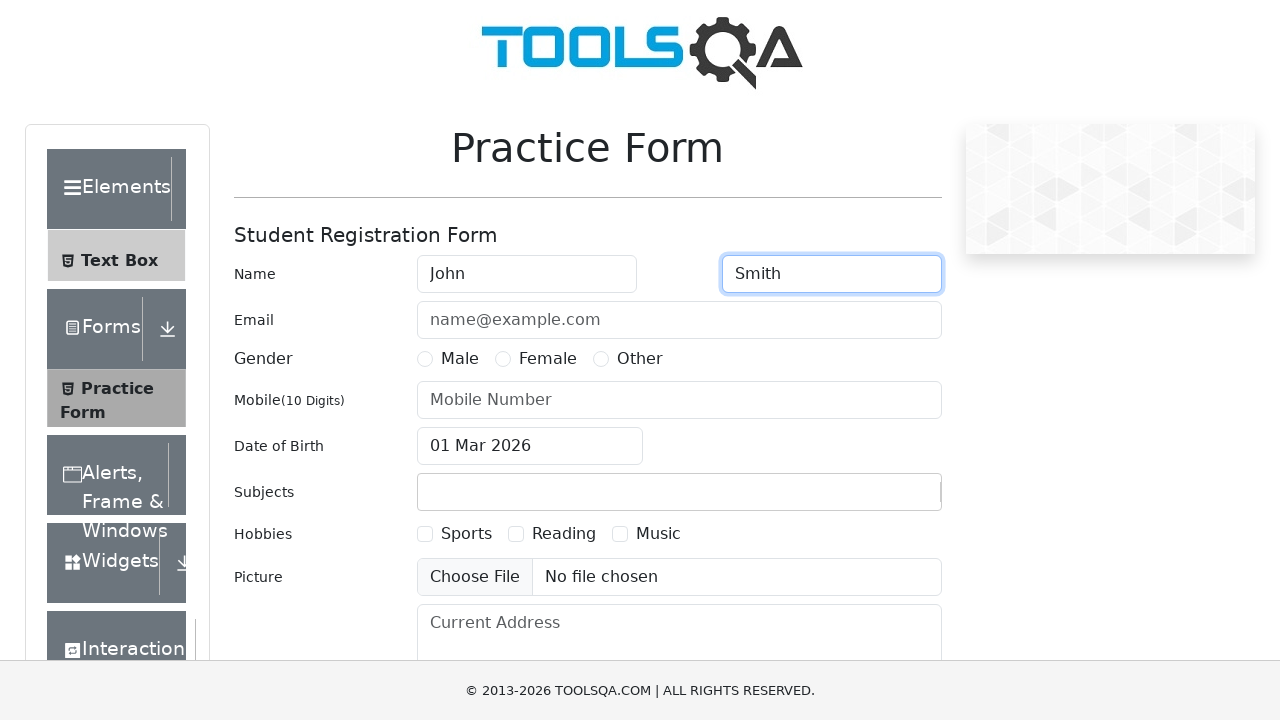

Scrolled date of birth field into view
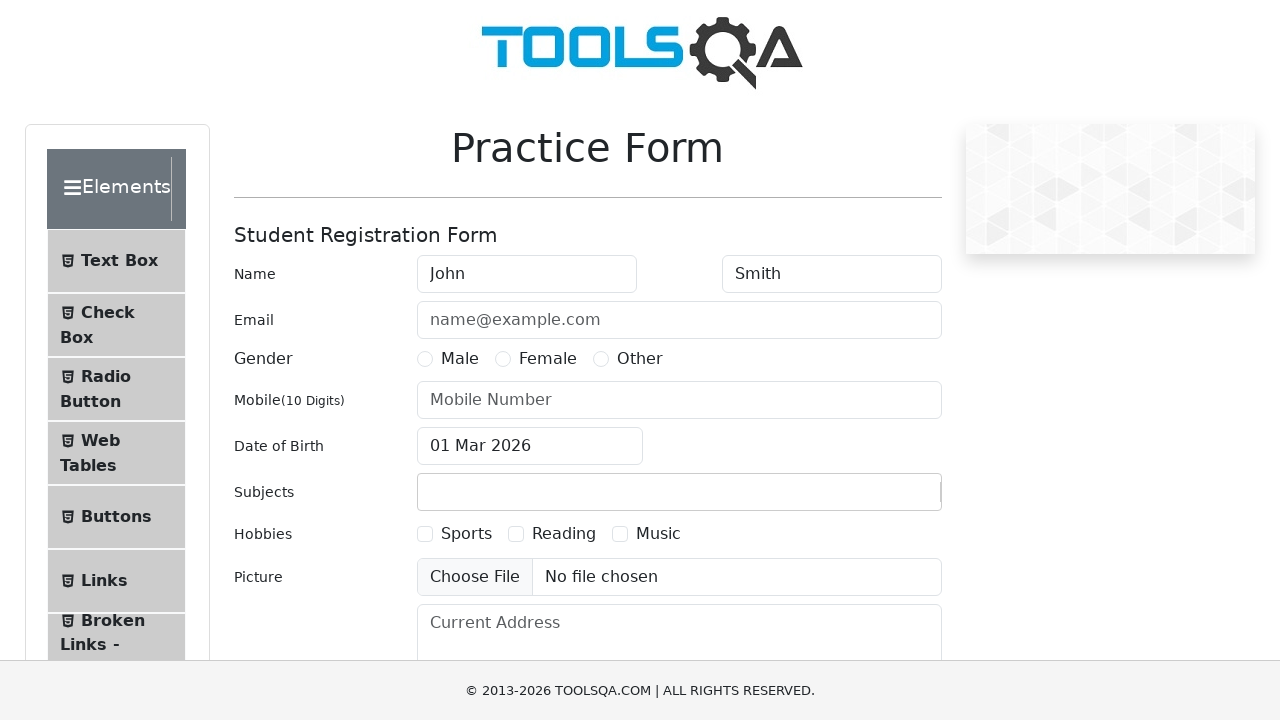

Filled date of birth field with '05/02/2019' on #dateOfBirthInput
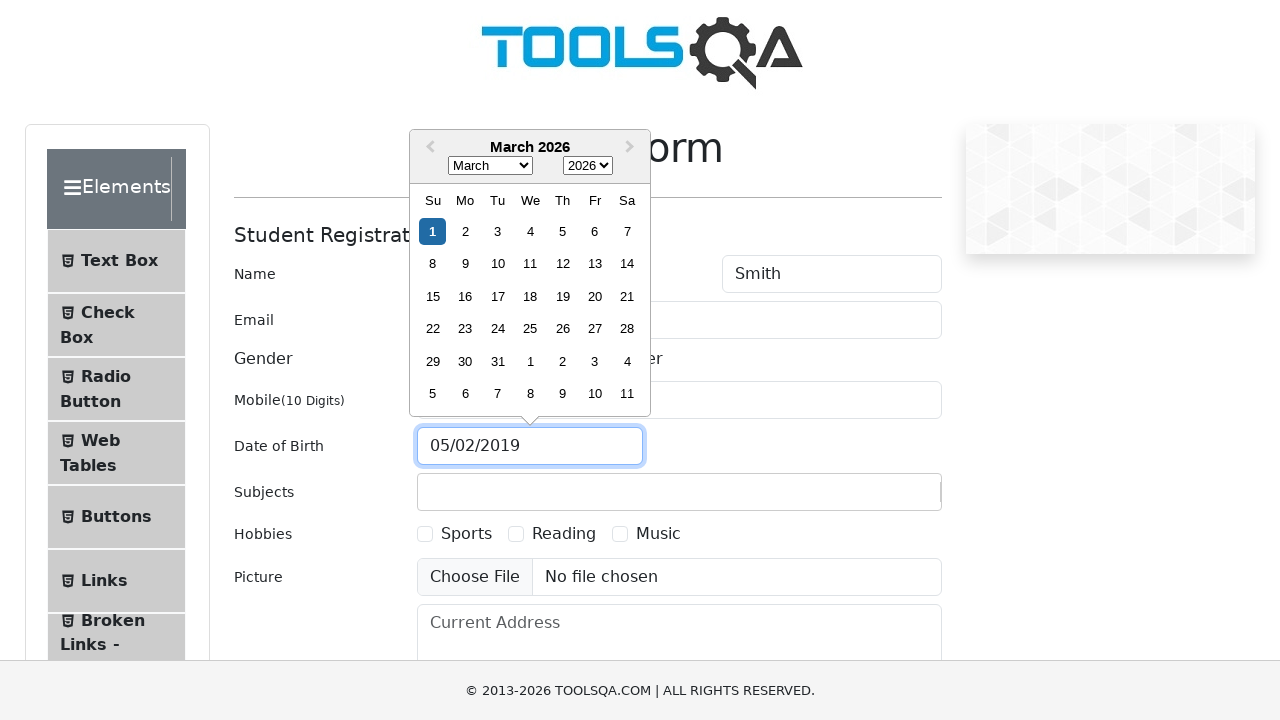

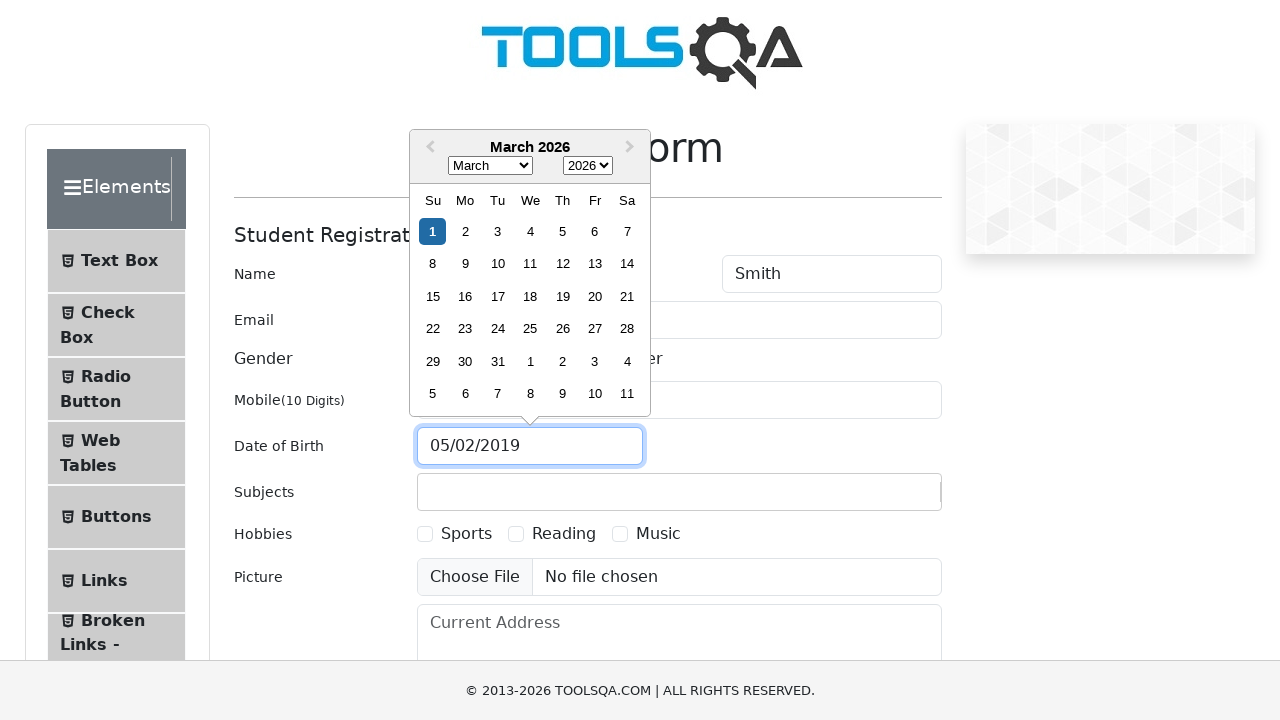